Tests a web form by filling a text input field and submitting the form on the Selenium demo page

Starting URL: https://www.selenium.dev/selenium/web/web-form.html

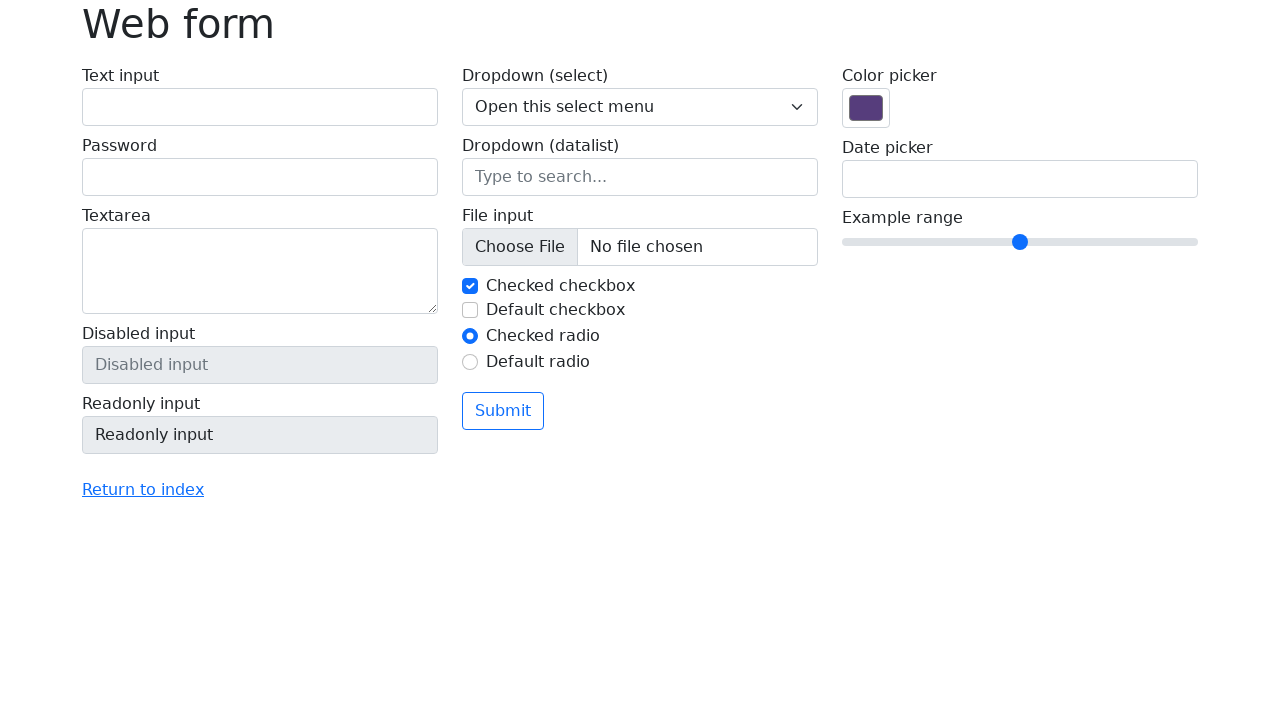

Filled text input field with sample text on input#my-text-id.form-control
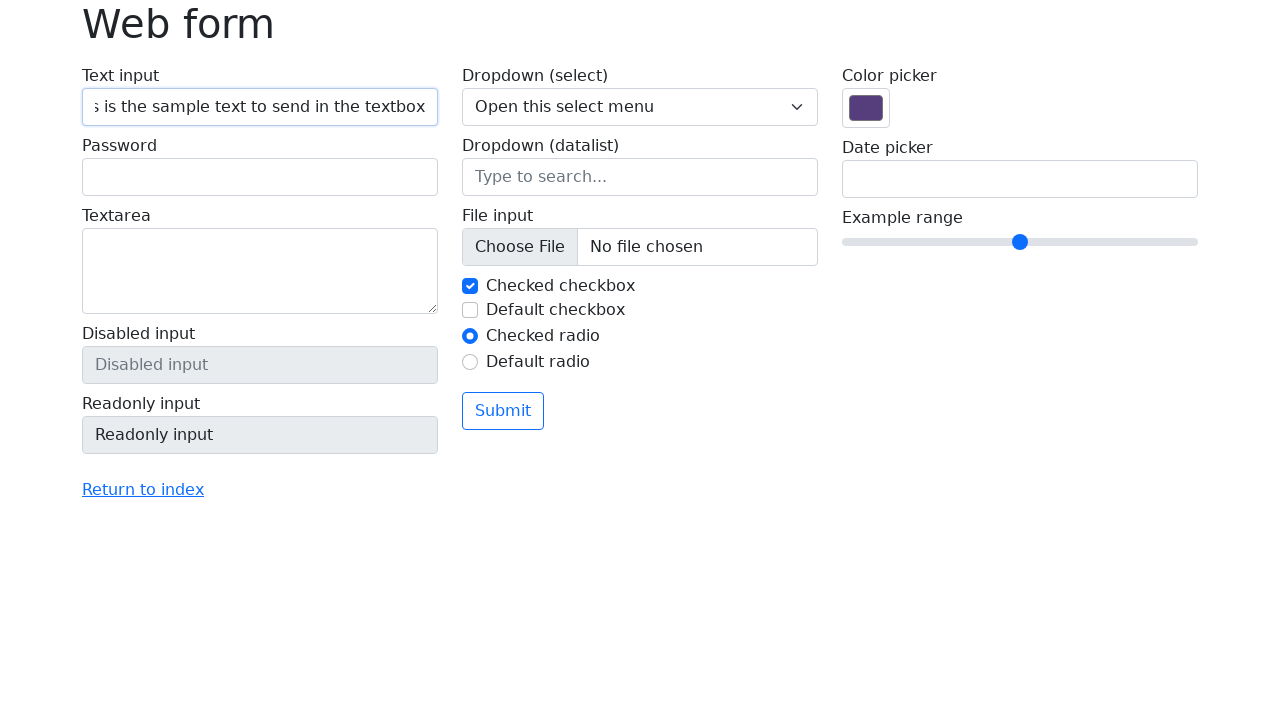

Clicked submit button to submit the form at (503, 411) on button[type='submit']
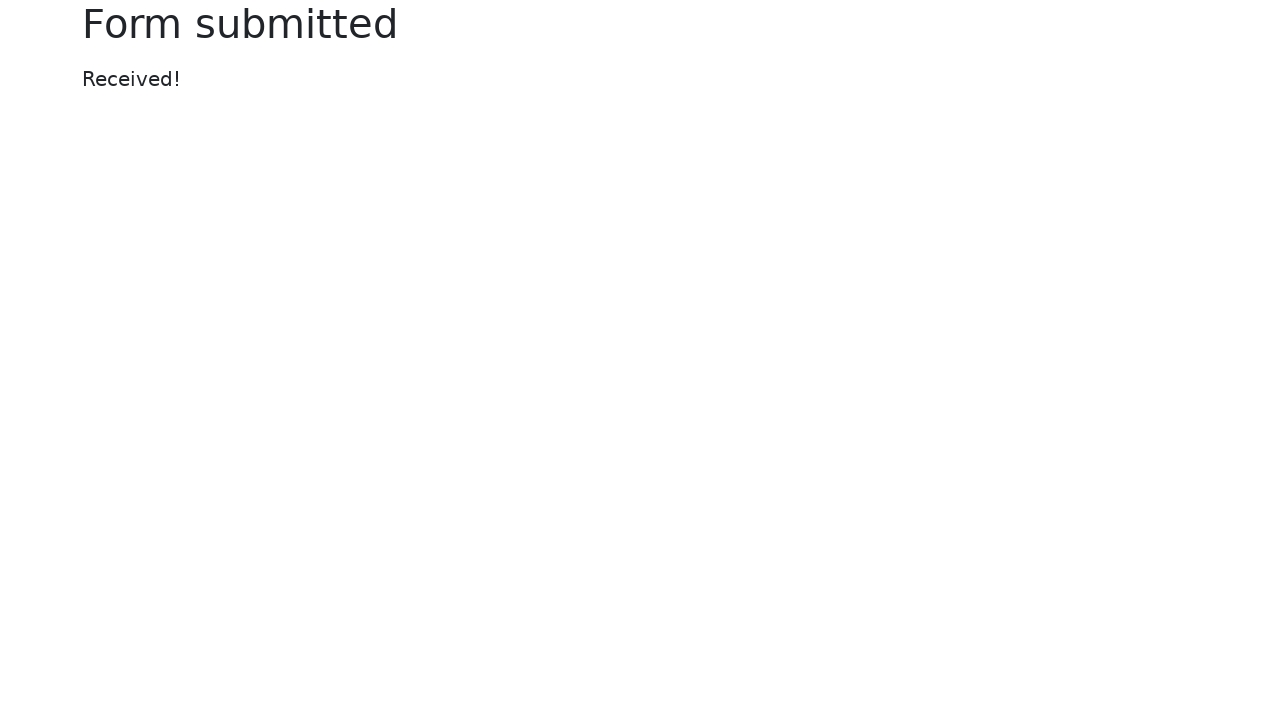

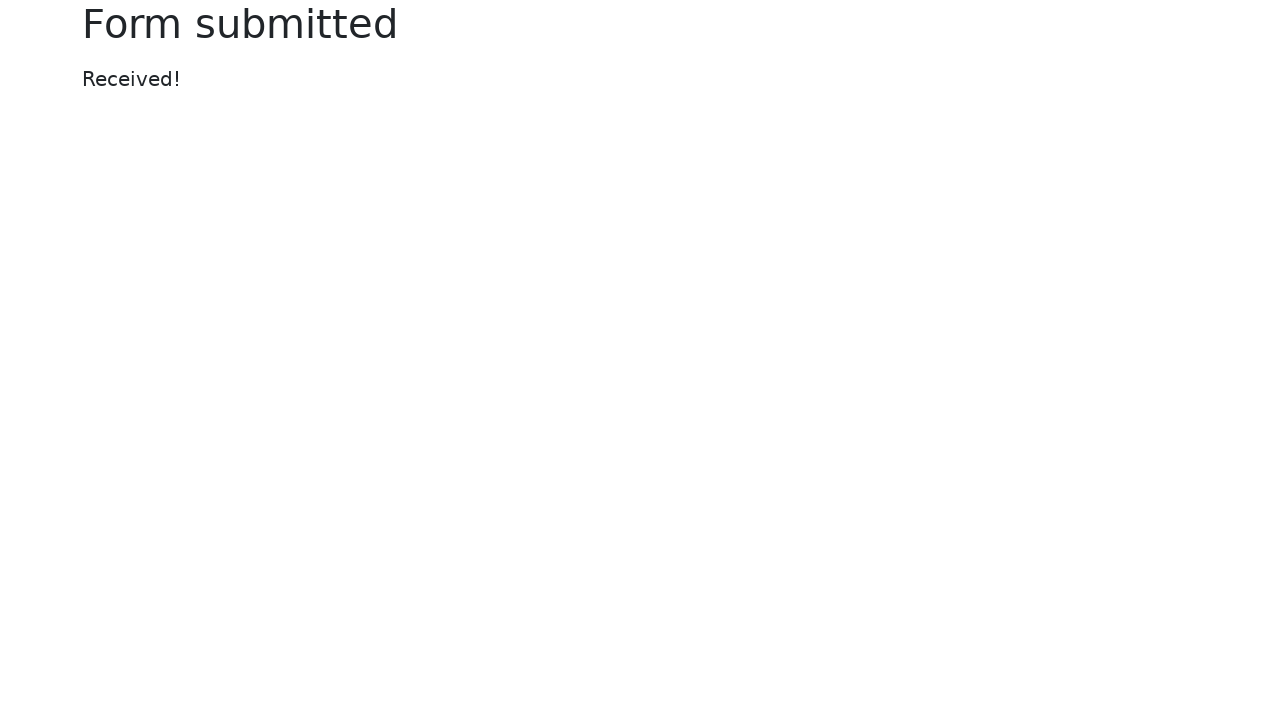